Tests that the 'Clear completed' button displays correct text after marking an item complete

Starting URL: https://demo.playwright.dev/todomvc

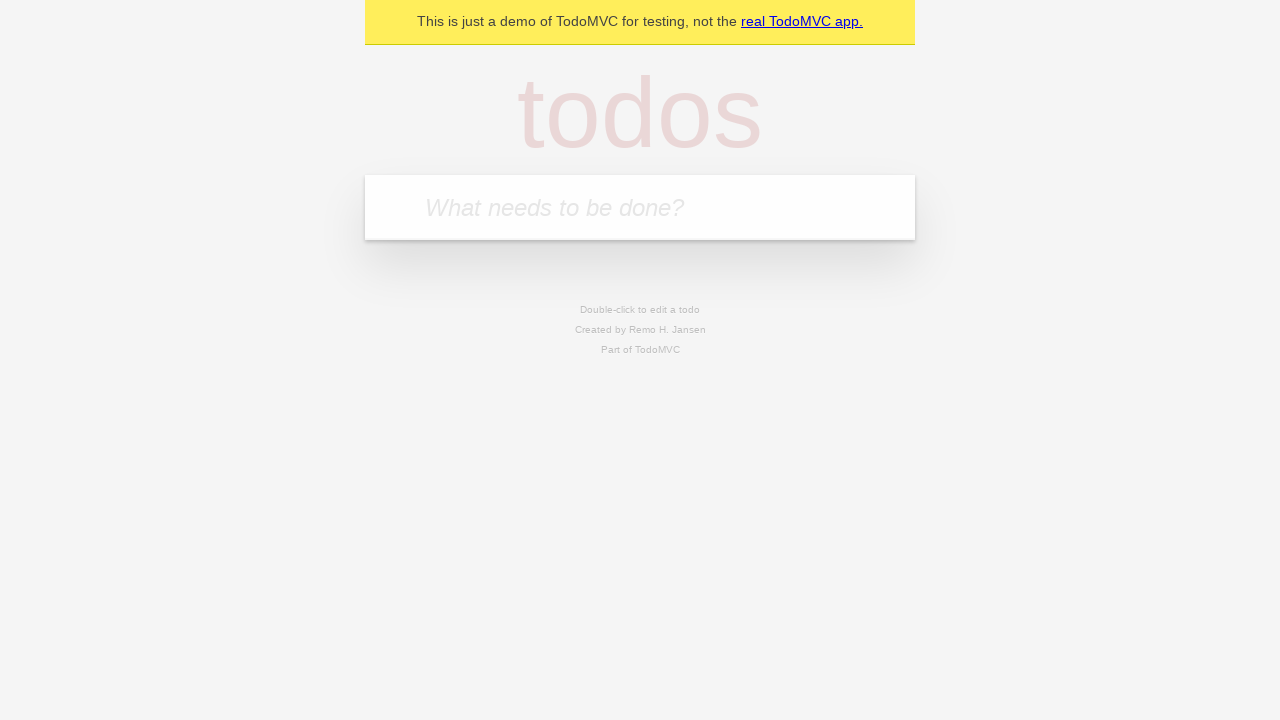

Filled new todo input with 'buy some cheese' on internal:attr=[placeholder="What needs to be done?"i]
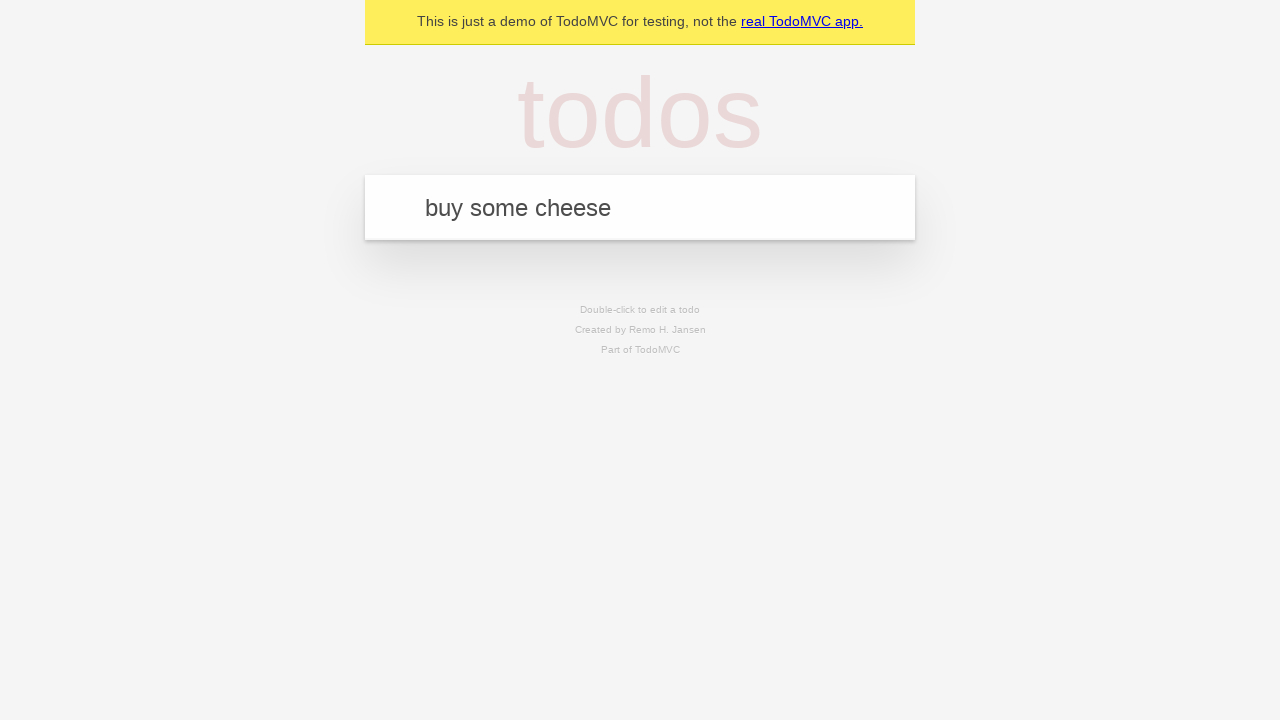

Pressed Enter to create todo 'buy some cheese' on internal:attr=[placeholder="What needs to be done?"i]
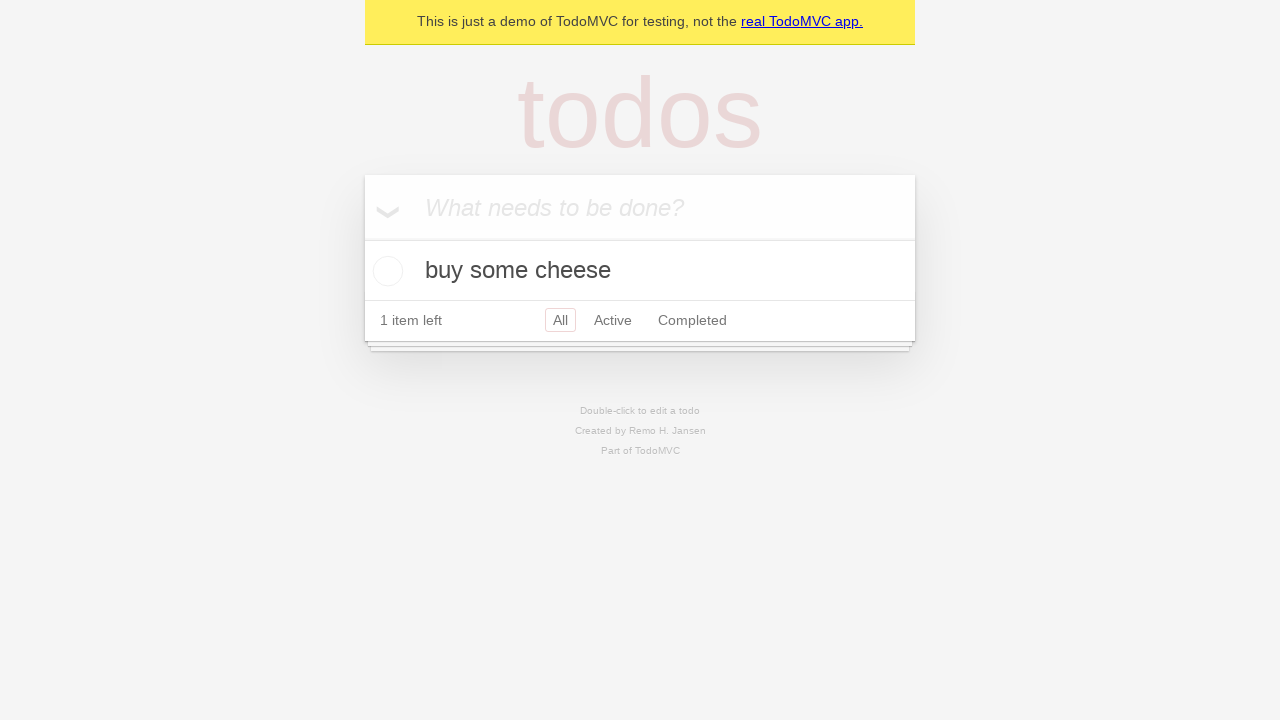

Filled new todo input with 'feed the cat' on internal:attr=[placeholder="What needs to be done?"i]
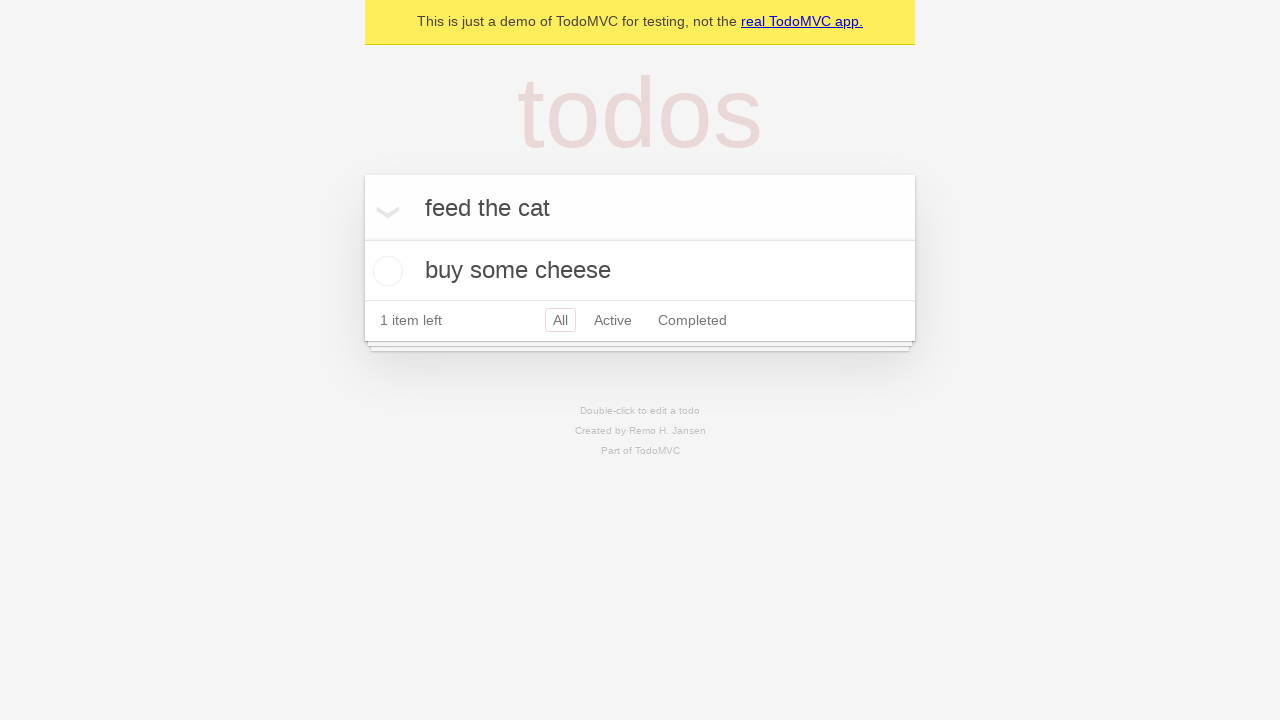

Pressed Enter to create todo 'feed the cat' on internal:attr=[placeholder="What needs to be done?"i]
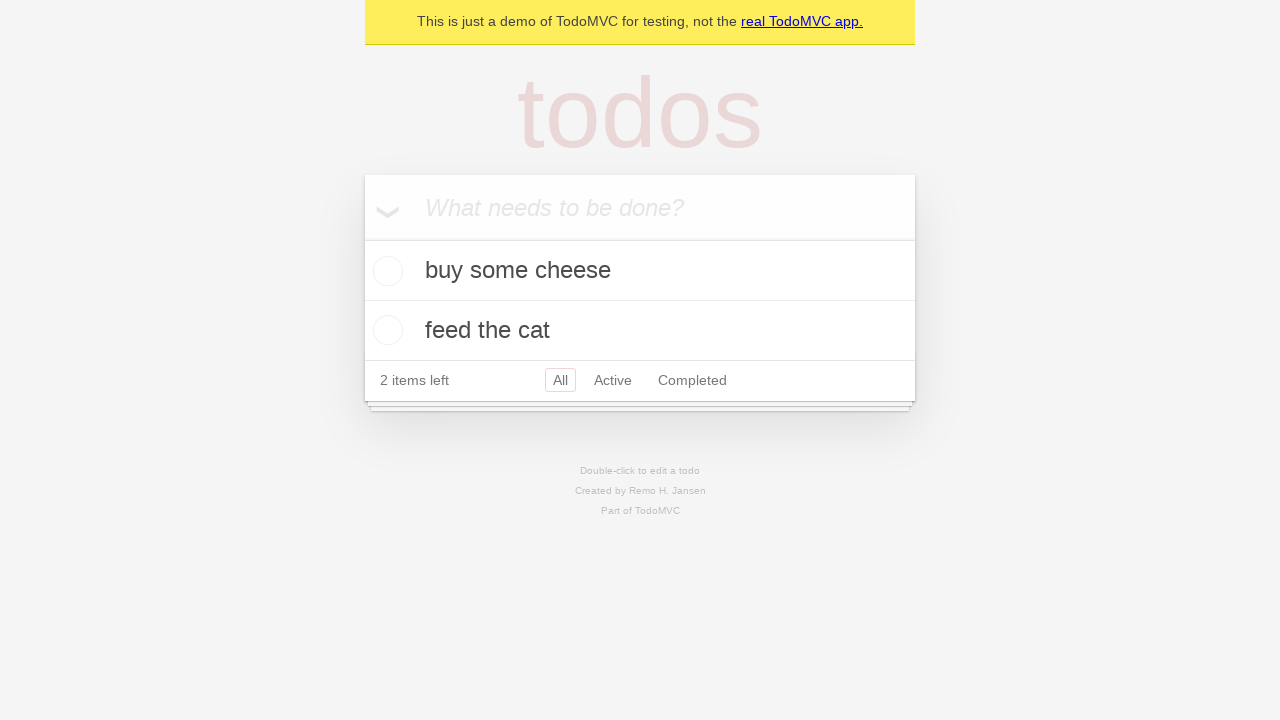

Filled new todo input with 'book a doctors appointment' on internal:attr=[placeholder="What needs to be done?"i]
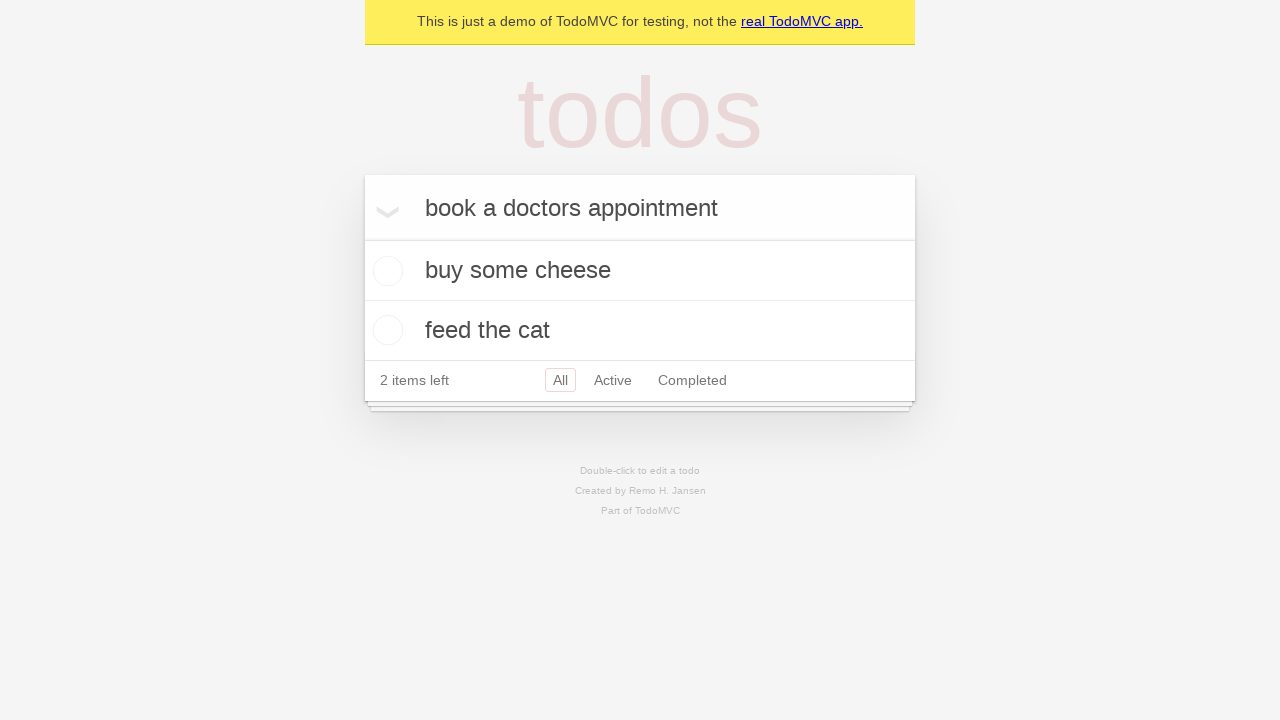

Pressed Enter to create todo 'book a doctors appointment' on internal:attr=[placeholder="What needs to be done?"i]
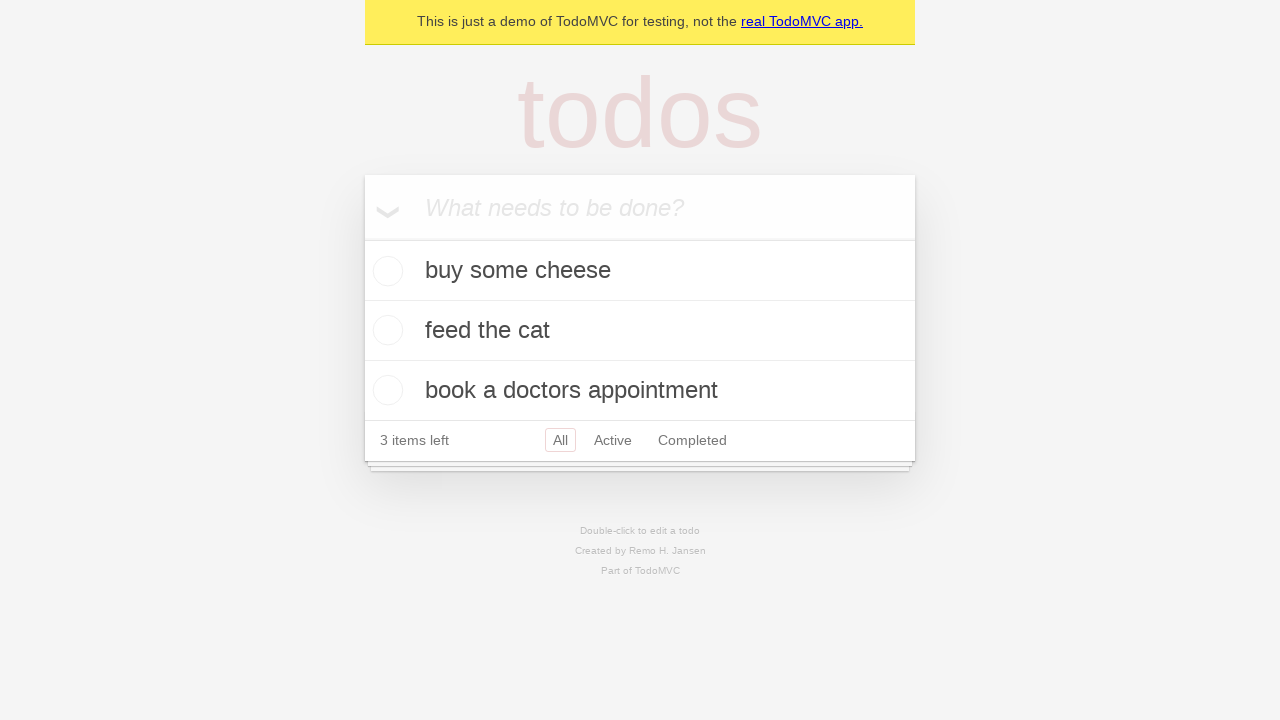

All 3 todo items loaded
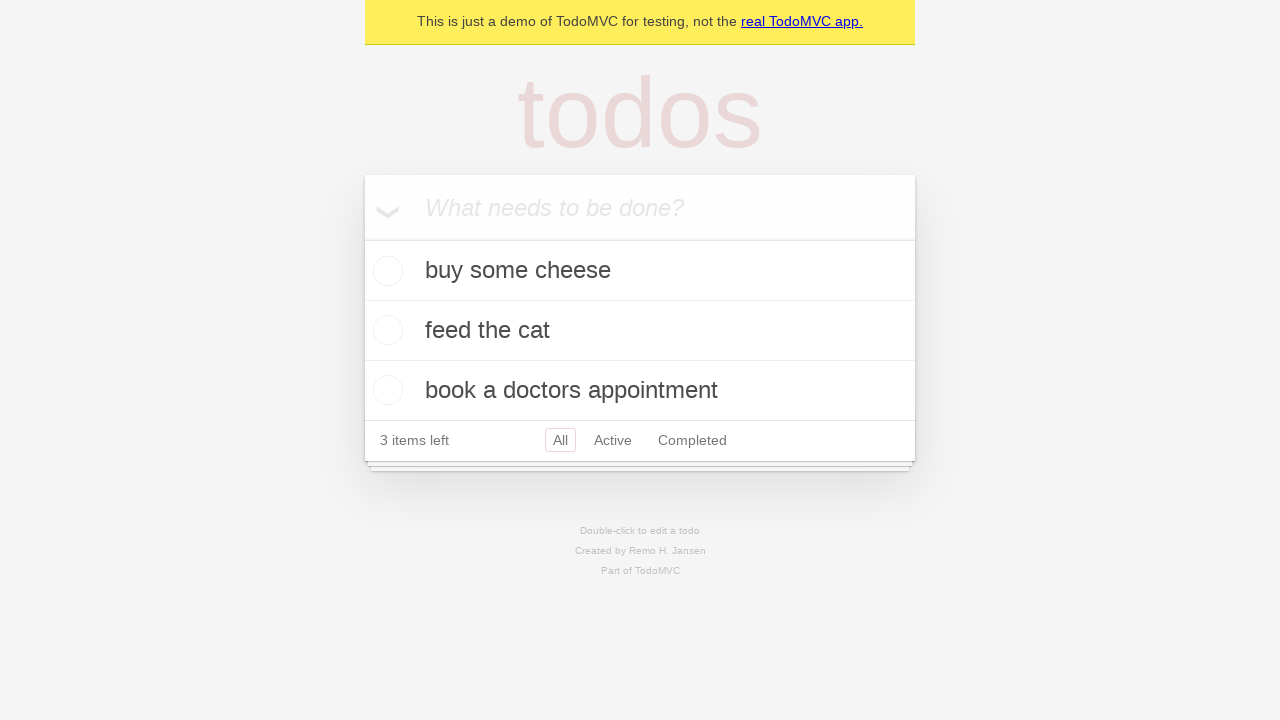

Marked first todo item as complete at (385, 271) on .todo-list li .toggle >> nth=0
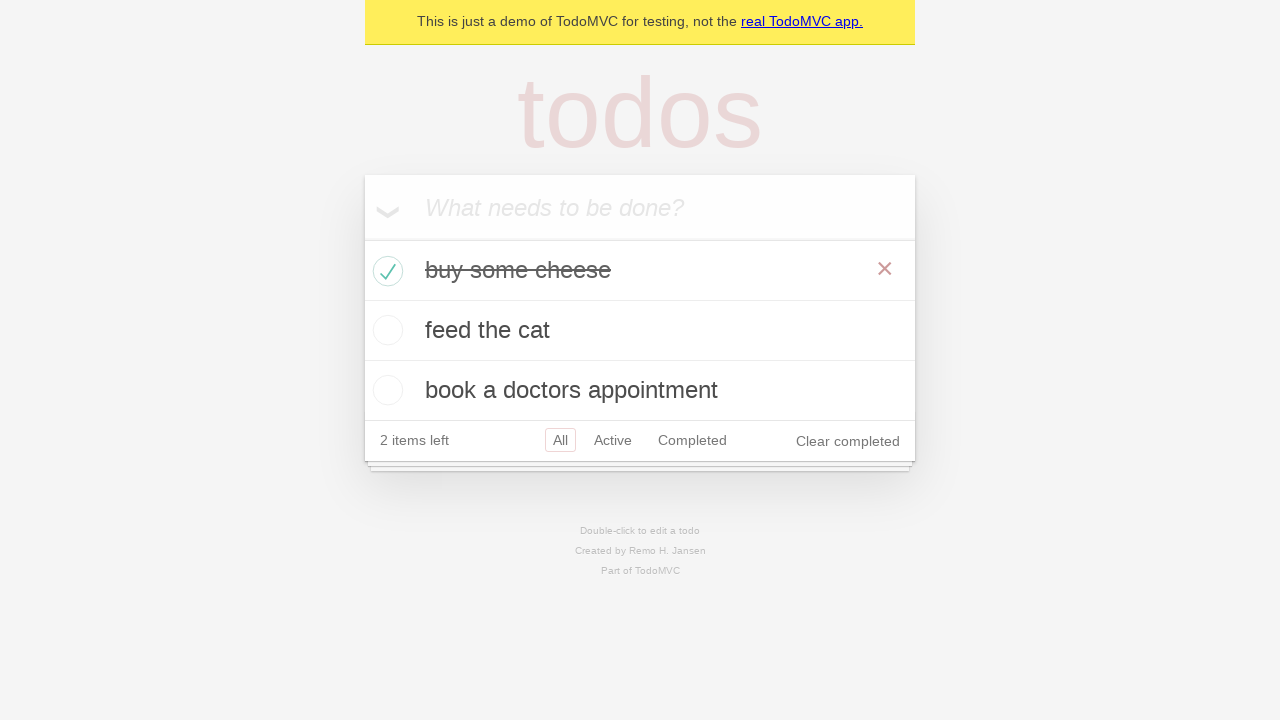

Clear completed button is visible and displays correct text
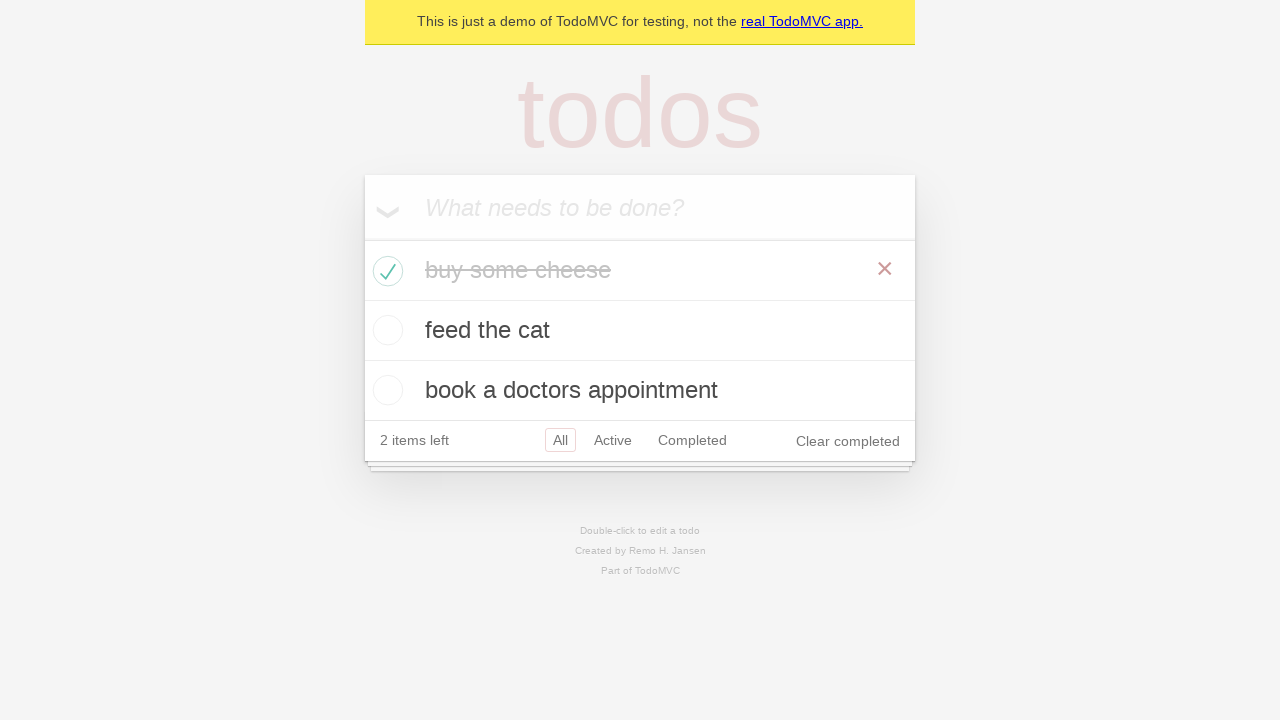

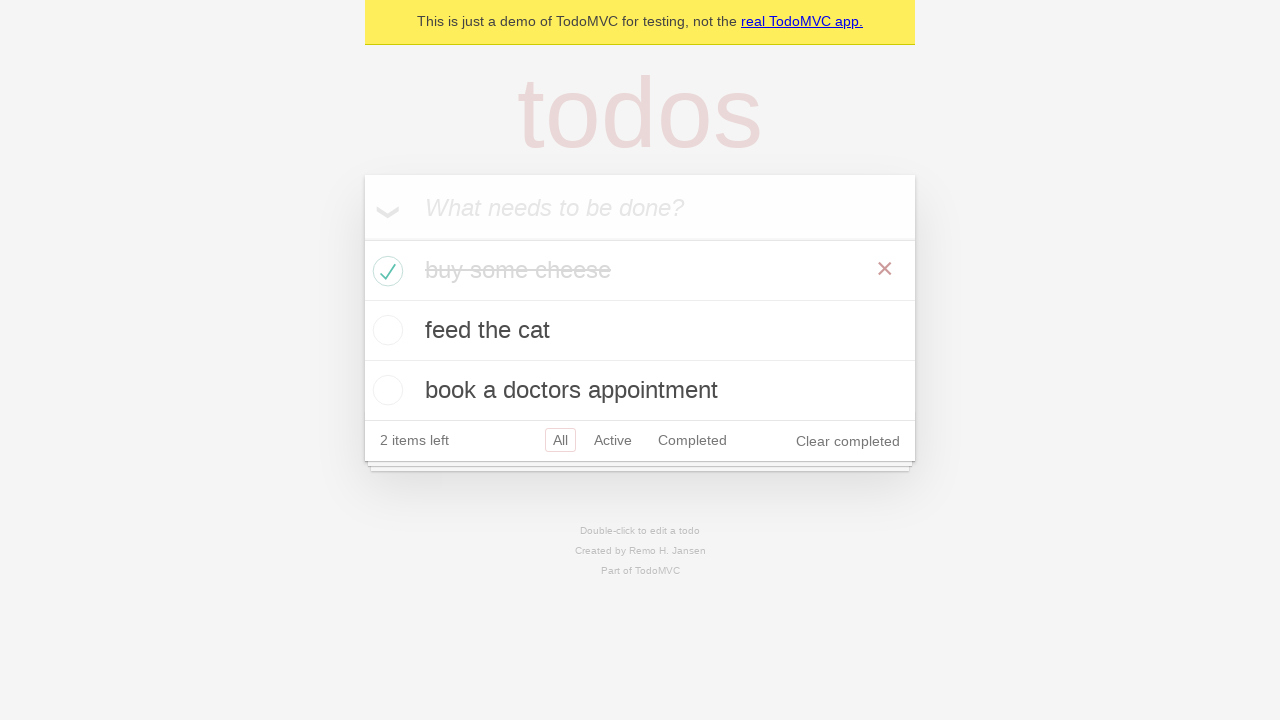